Tests Salesforce login error message validation by entering username without password and verifying the error message appears

Starting URL: https://login.salesforce.com

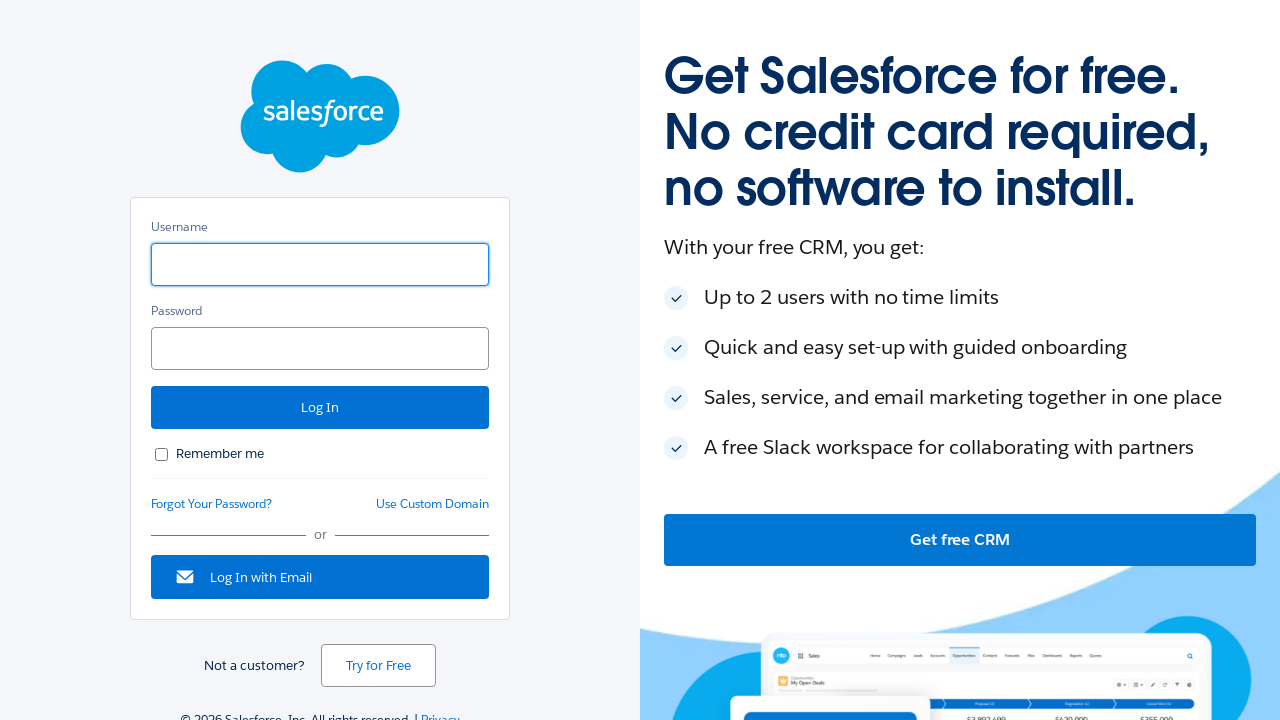

Filled username field with 'testuser@example.com' on //input[@id='username']
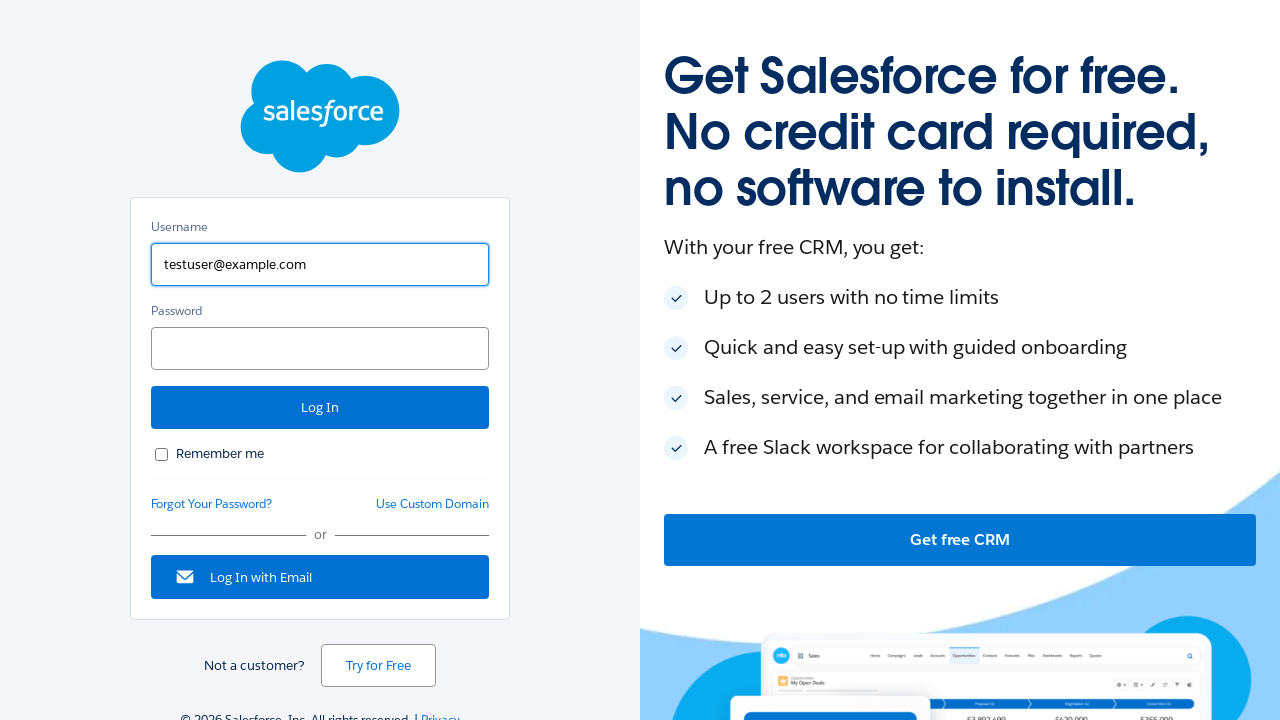

Clicked Login button without entering password at (320, 408) on xpath=//*[@id='Login']
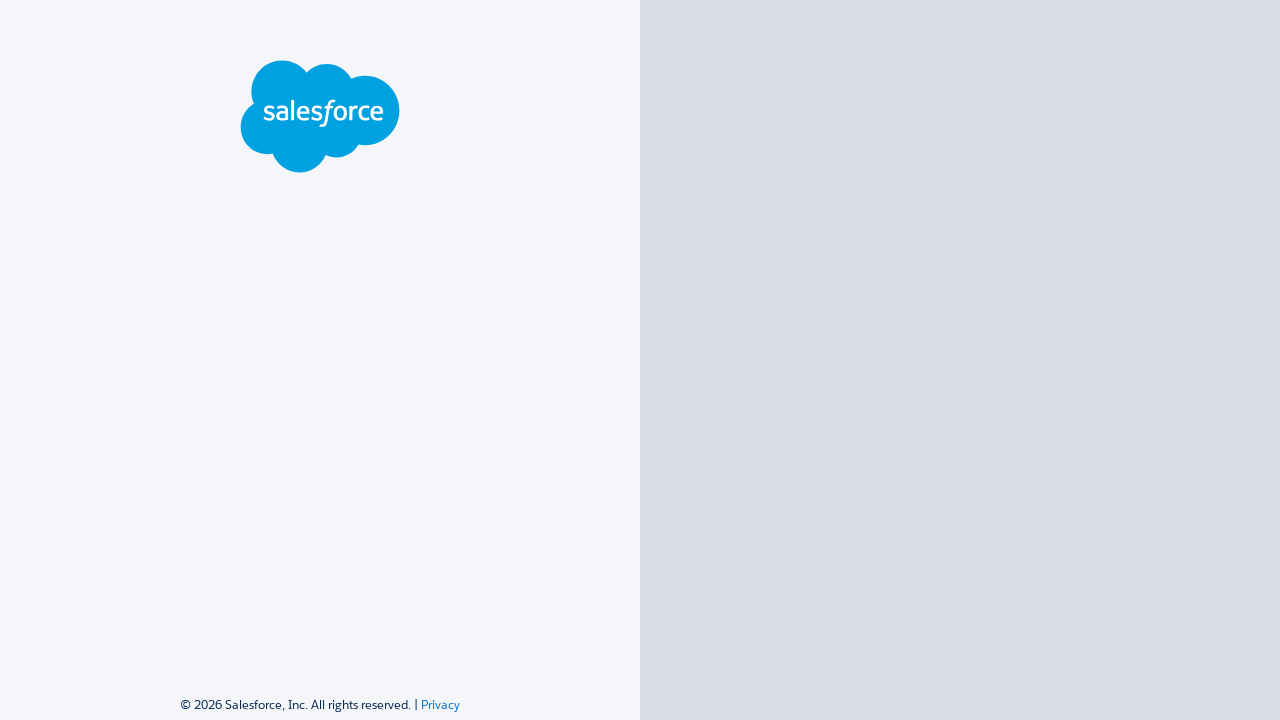

Error message element appeared
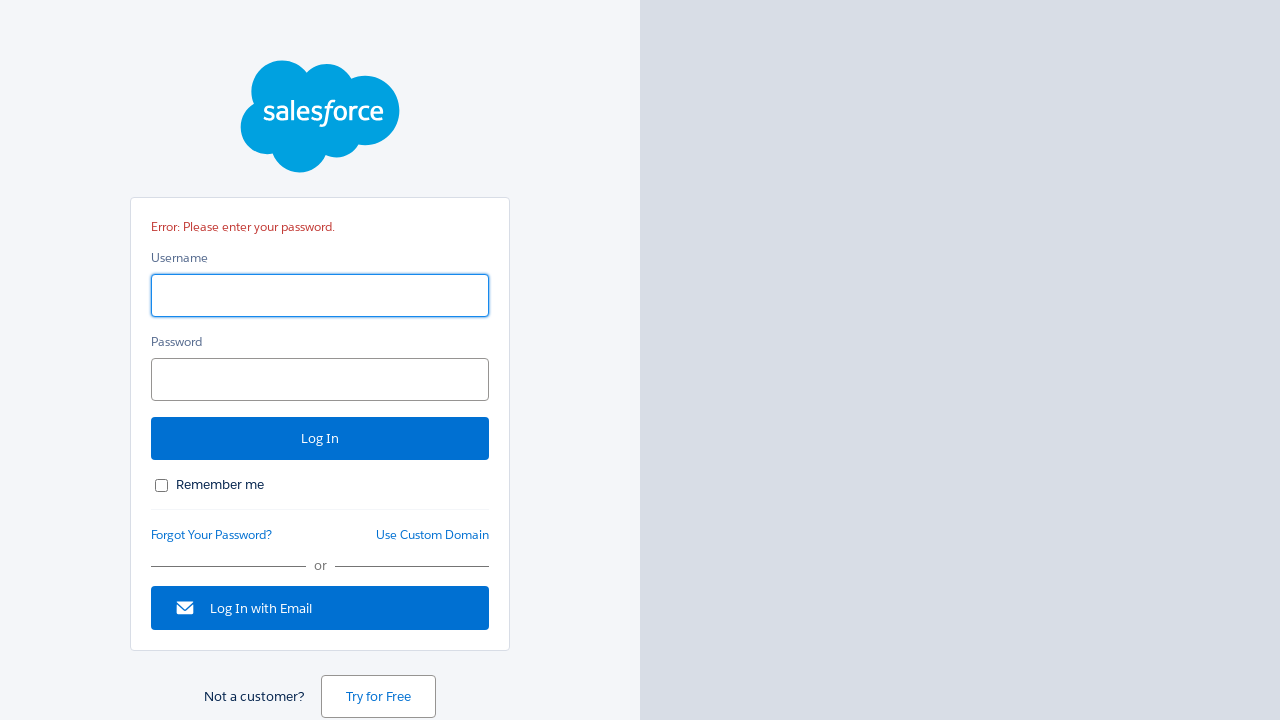

Retrieved error message text content
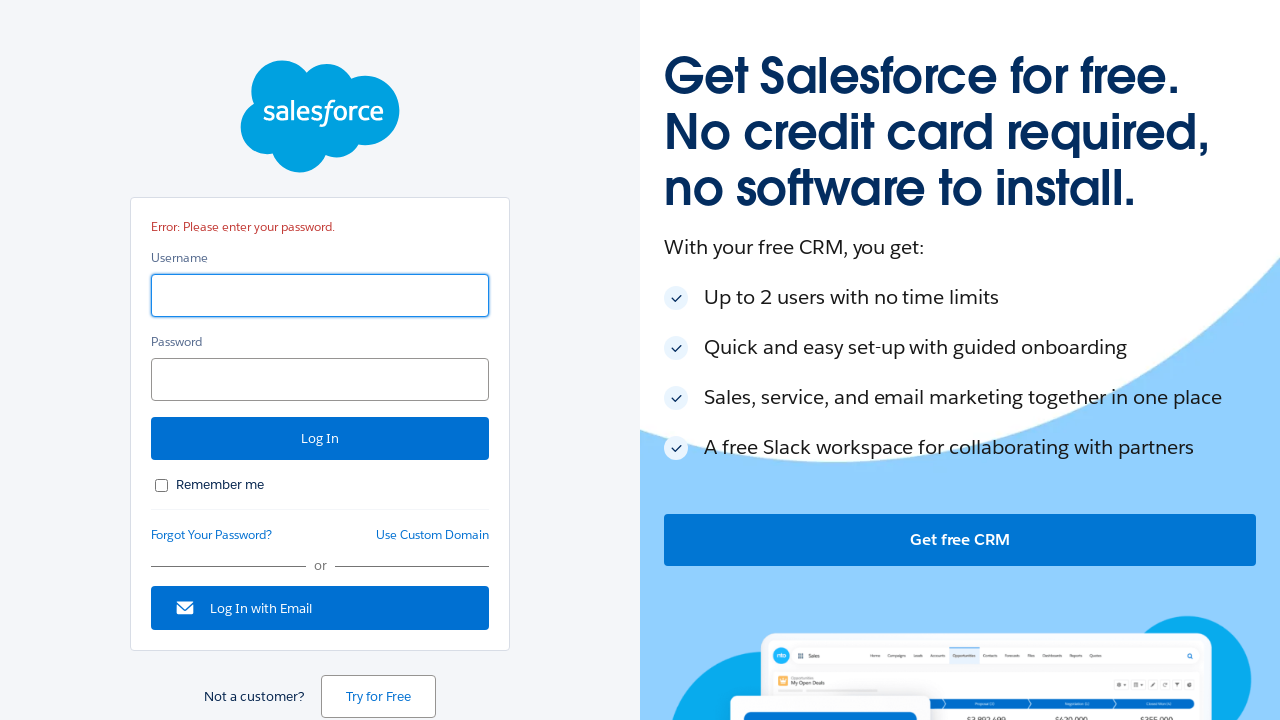

Validated error message contains 'Please enter your password.'
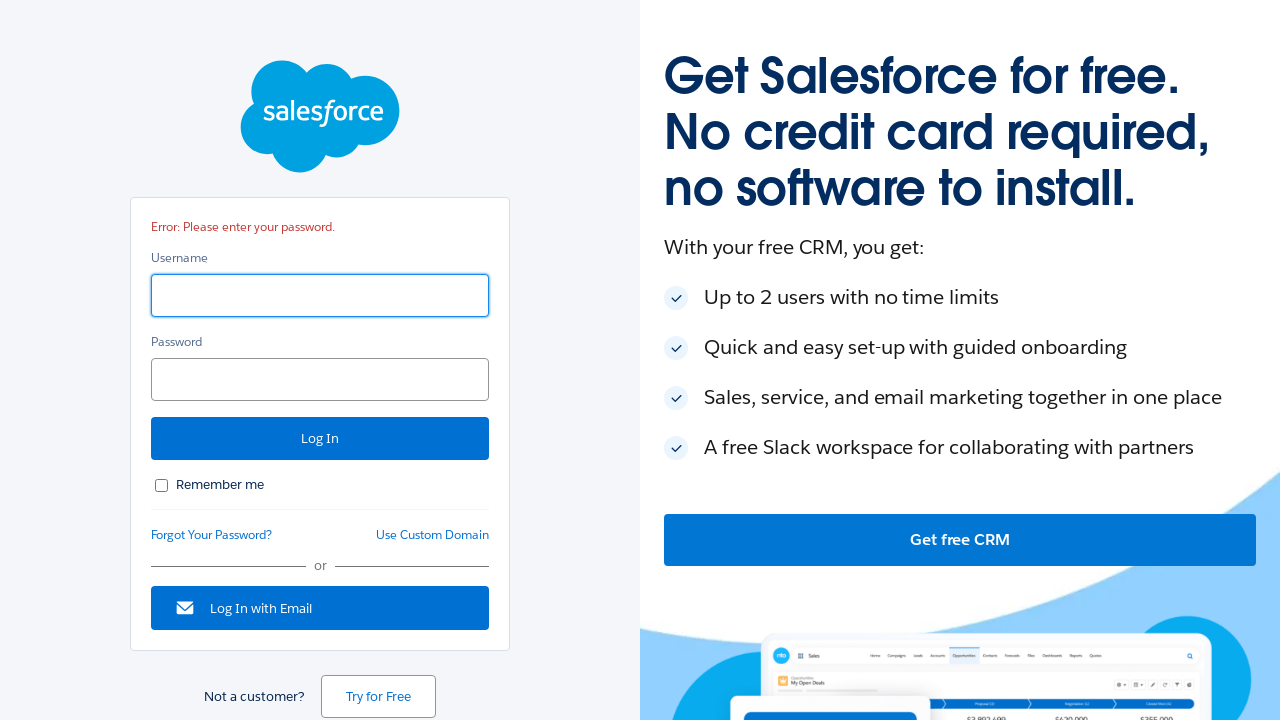

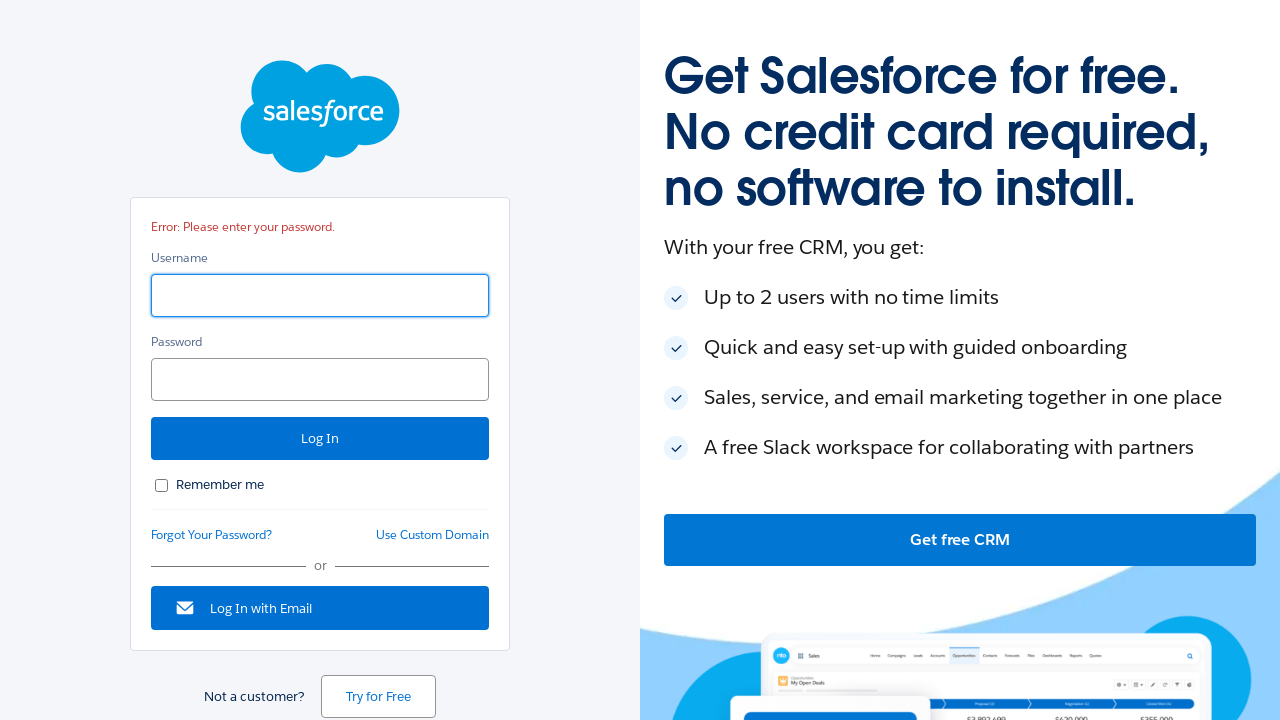